Tests dynamic table functionality by clicking the Table Data button, entering JSON data into a text area, refreshing the table, and verifying the table displays the entered data correctly.

Starting URL: https://testpages.herokuapp.com/styled/tag/dynamic-table.html

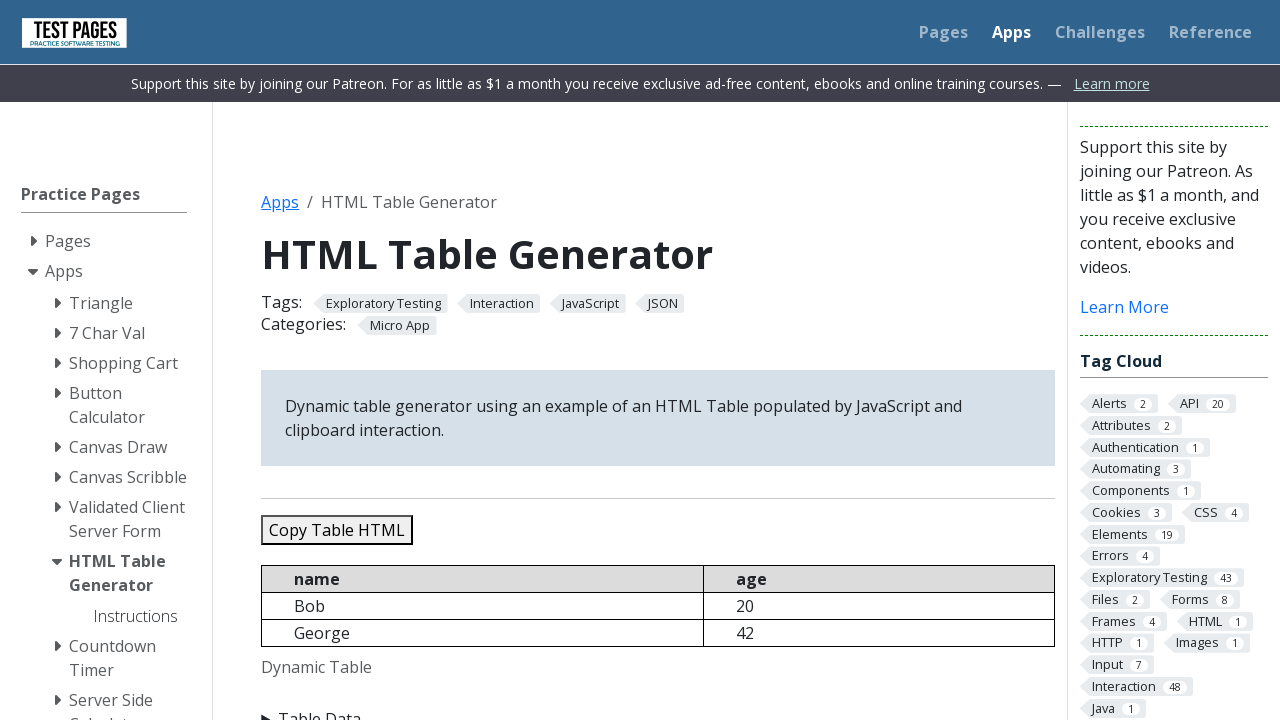

Clicked Table Data button to expand input section at (658, 708) on xpath=//summary[text()='Table Data']
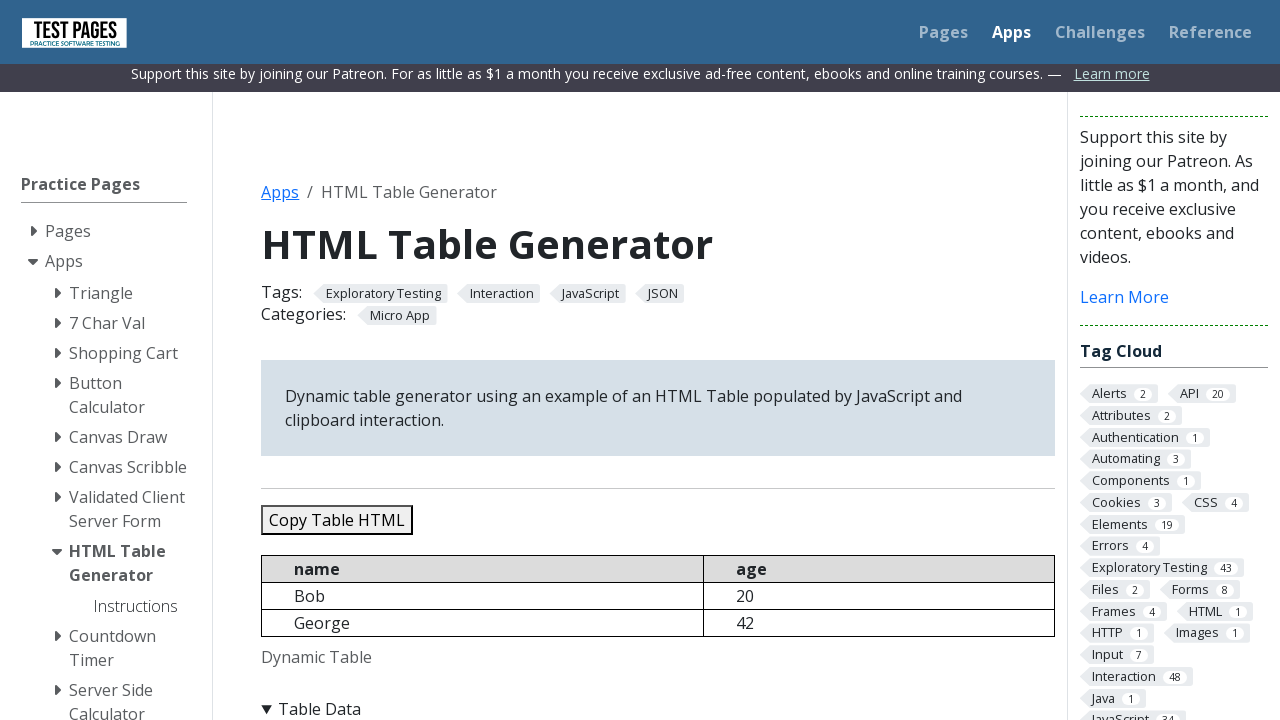

Cleared existing content in JSON data textbox on #jsondata
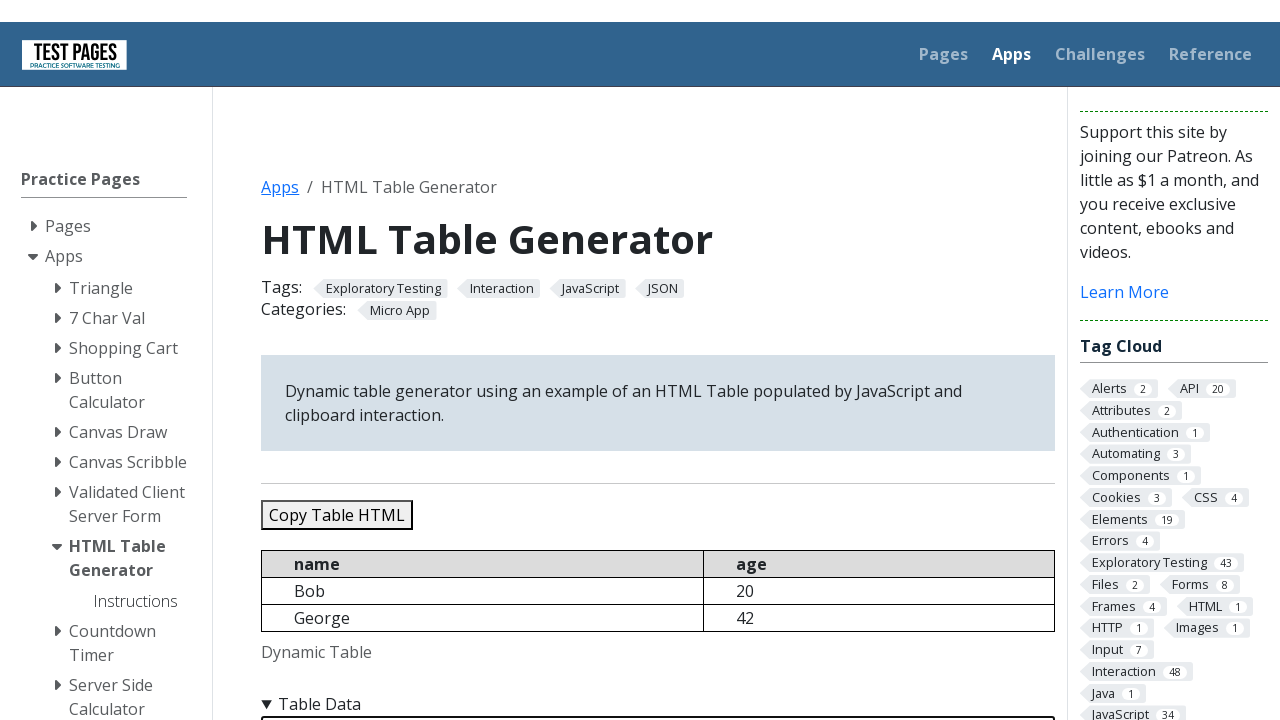

Entered JSON data with three sample records into textbox on #jsondata
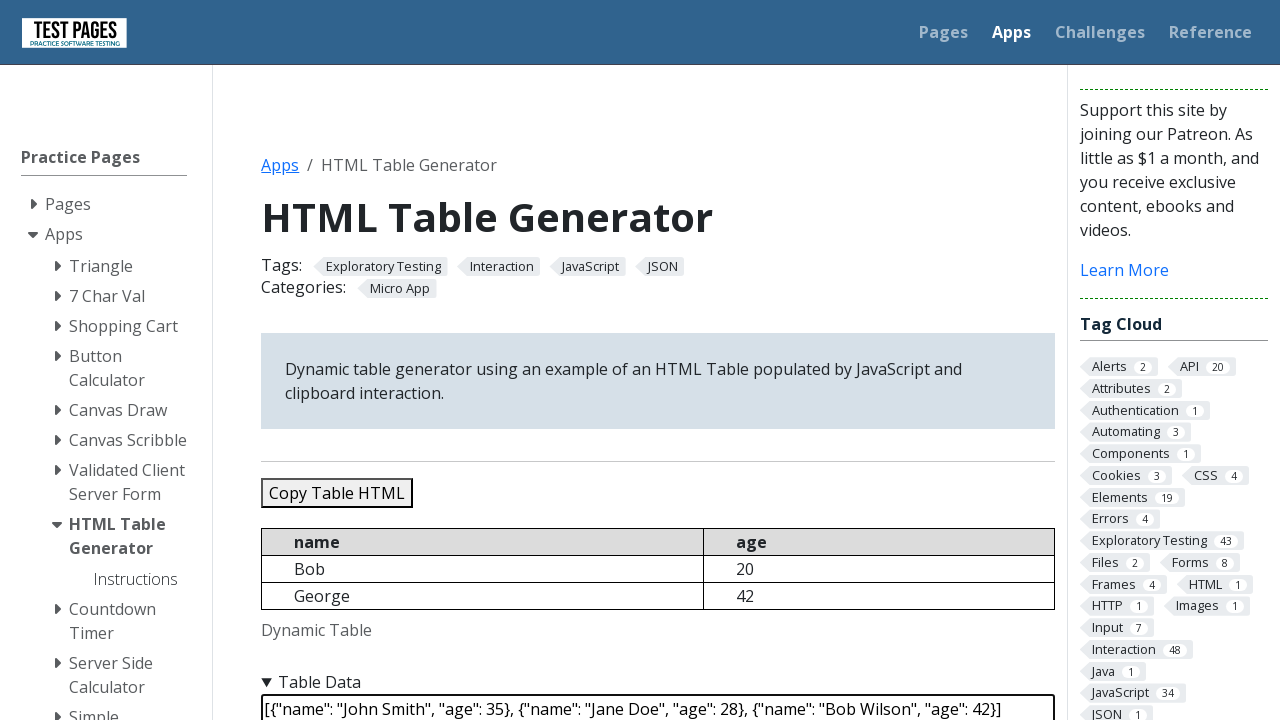

Clicked Refresh Table button to update table with new data at (359, 360) on #refreshtable
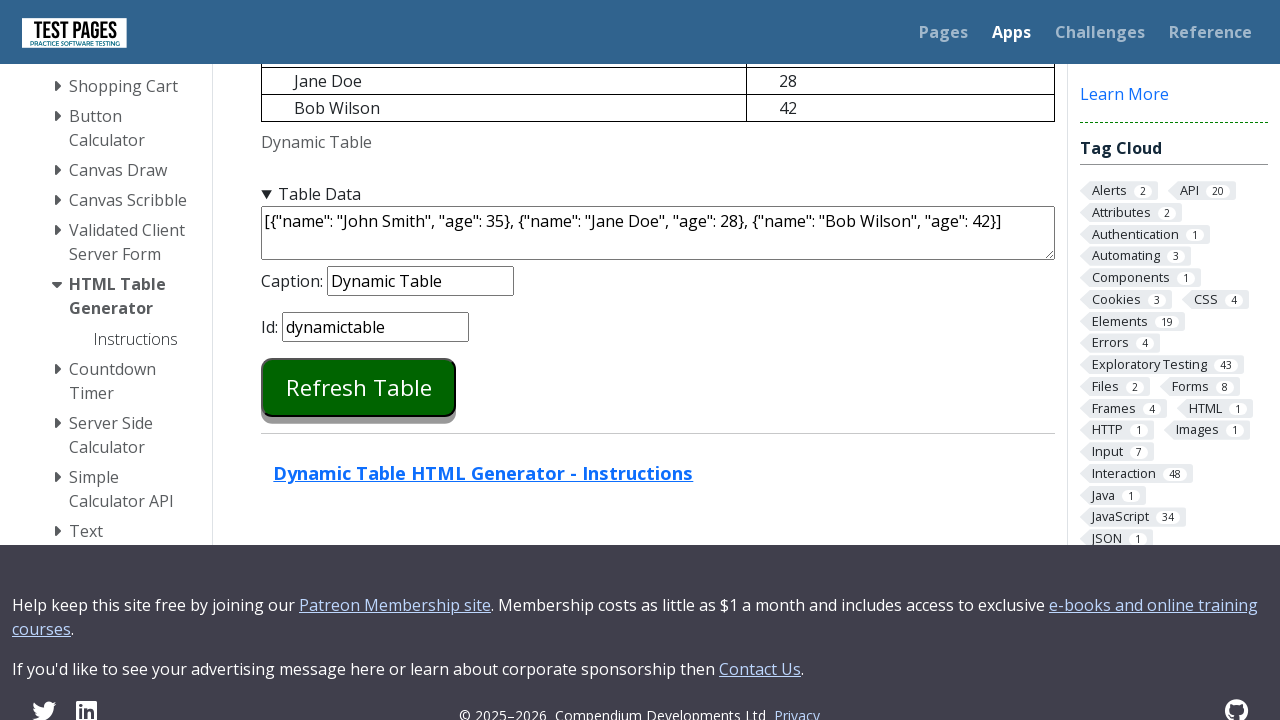

Table element loaded after refresh
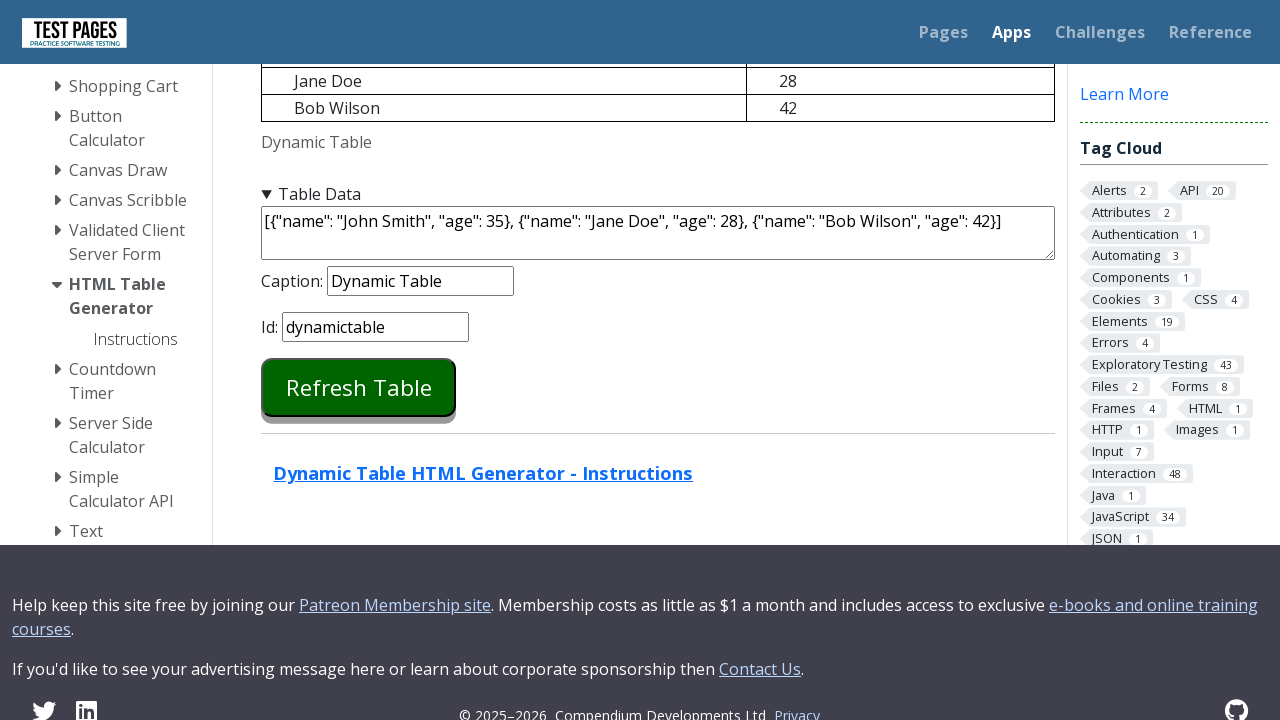

Table rows are now visible, confirming data was loaded correctly
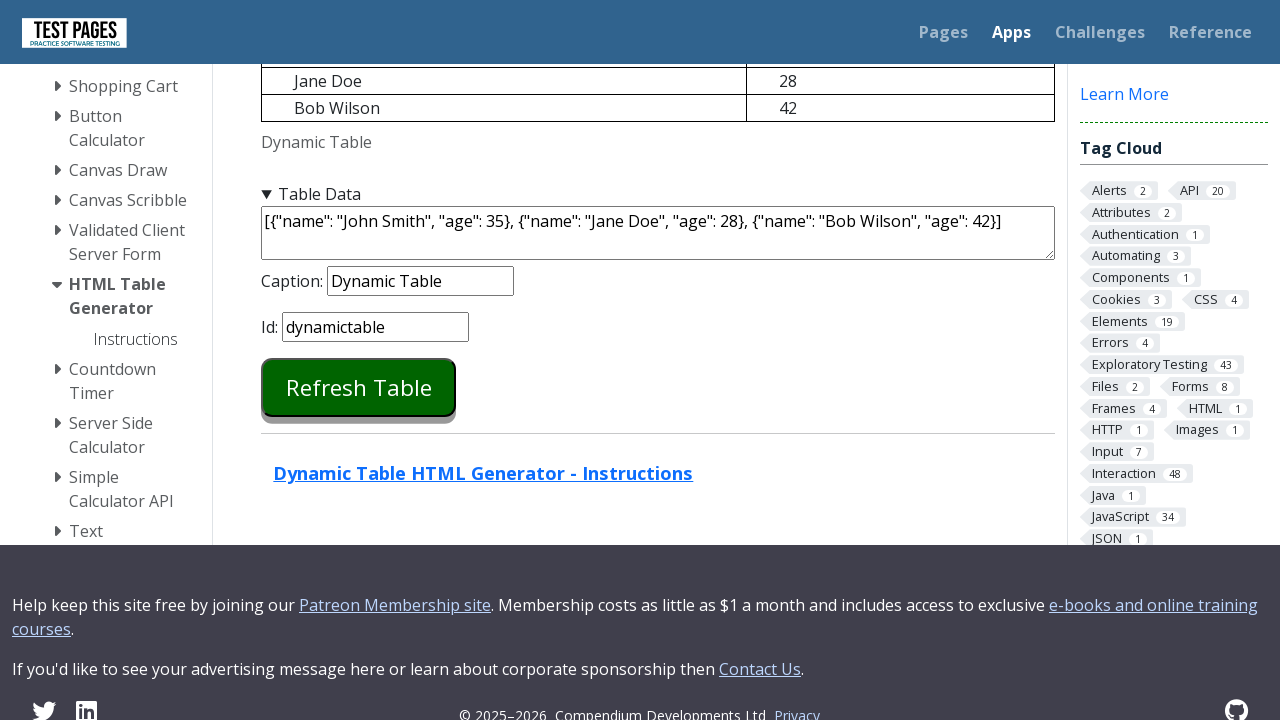

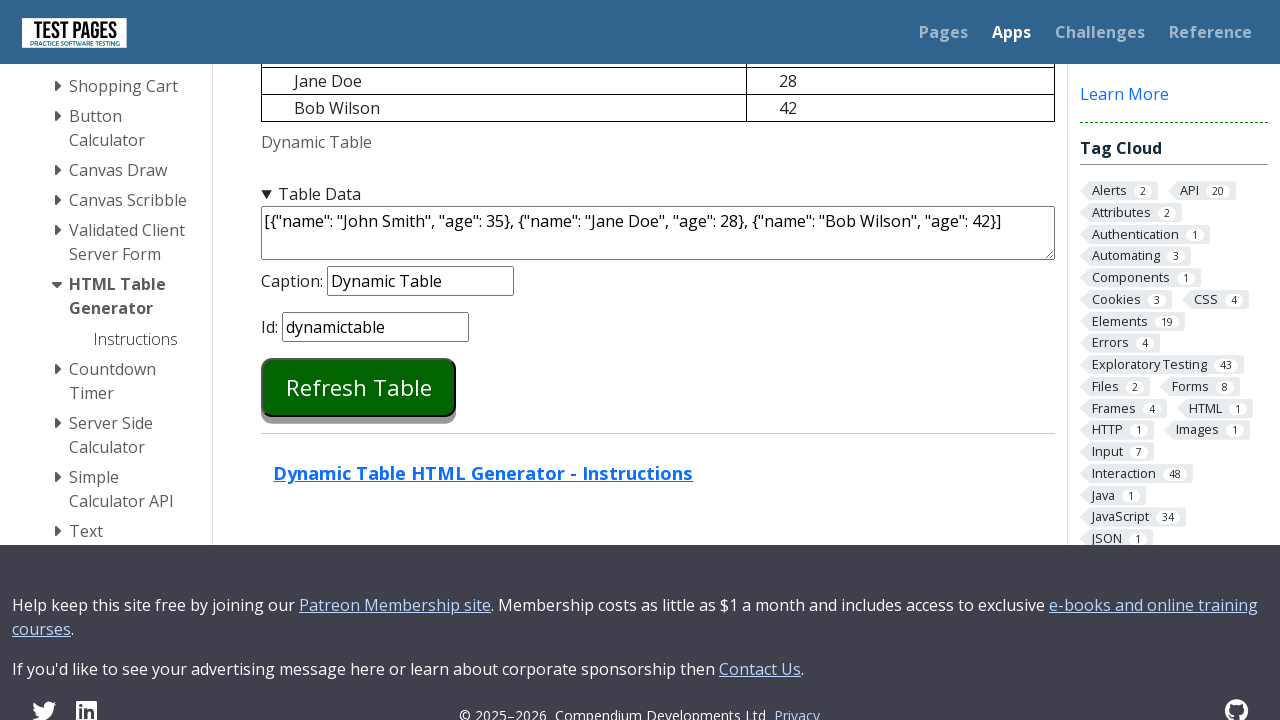